Tests dynamic loading functionality by clicking the Start button and verifying that "Hello World!" text appears after loading completes.

Starting URL: https://the-internet.herokuapp.com/dynamic_loading/1

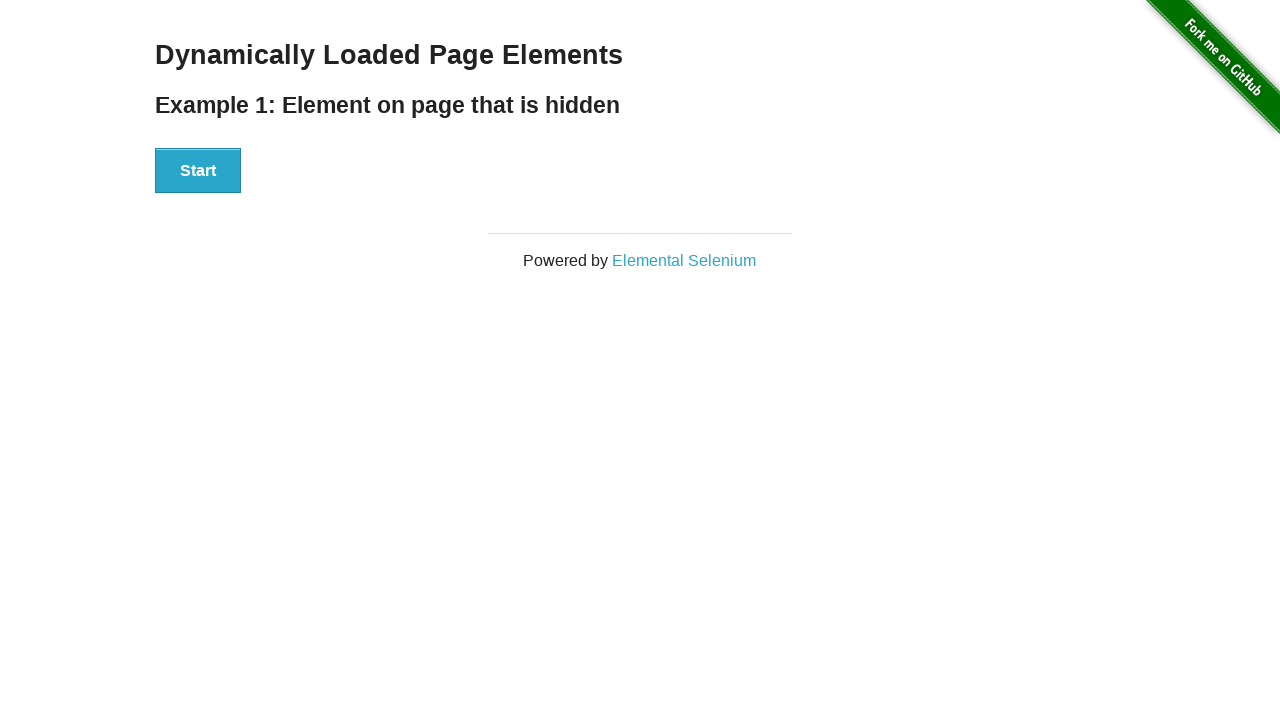

Clicked Start button to trigger dynamic loading at (198, 171) on xpath=//button
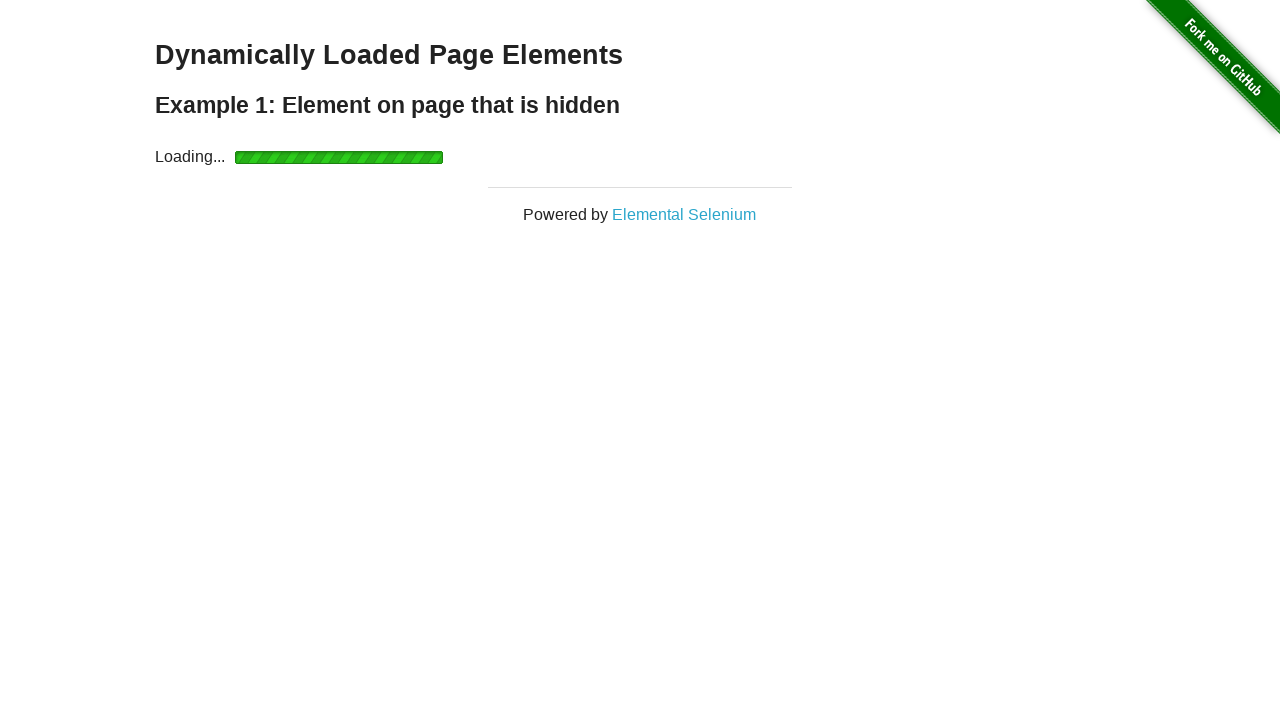

Waited for Hello World text to become visible
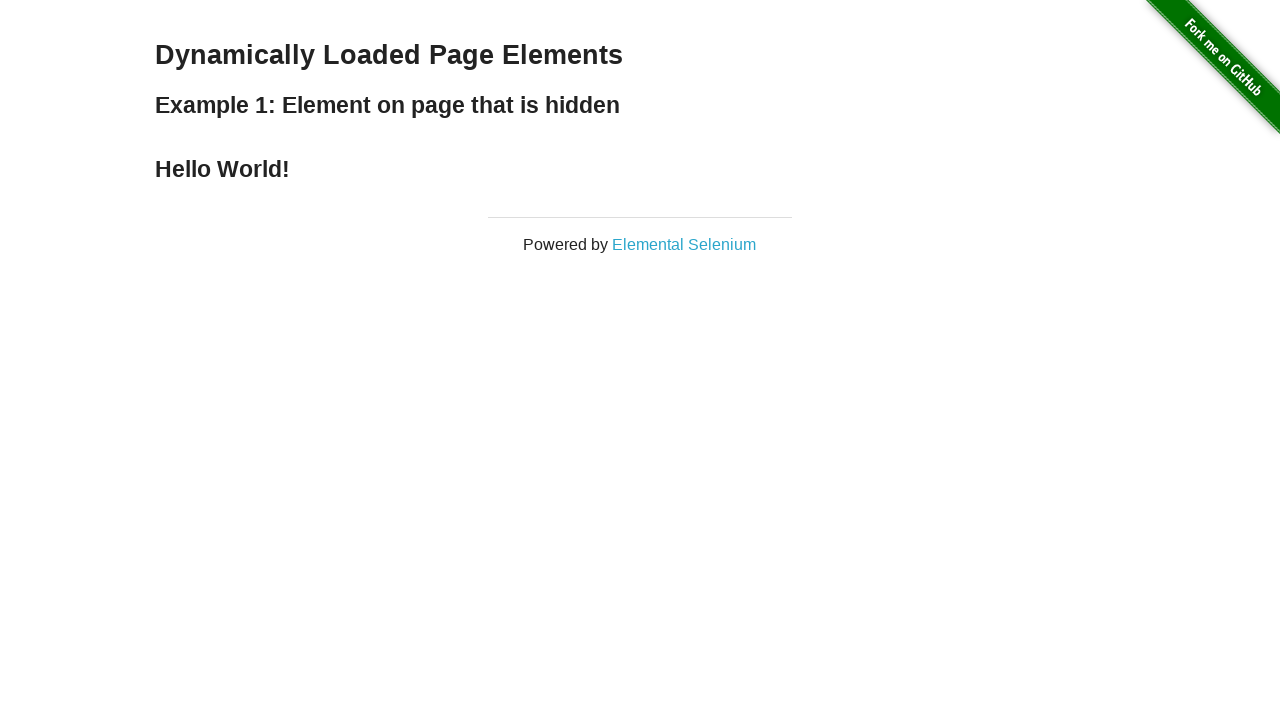

Located the Hello World element
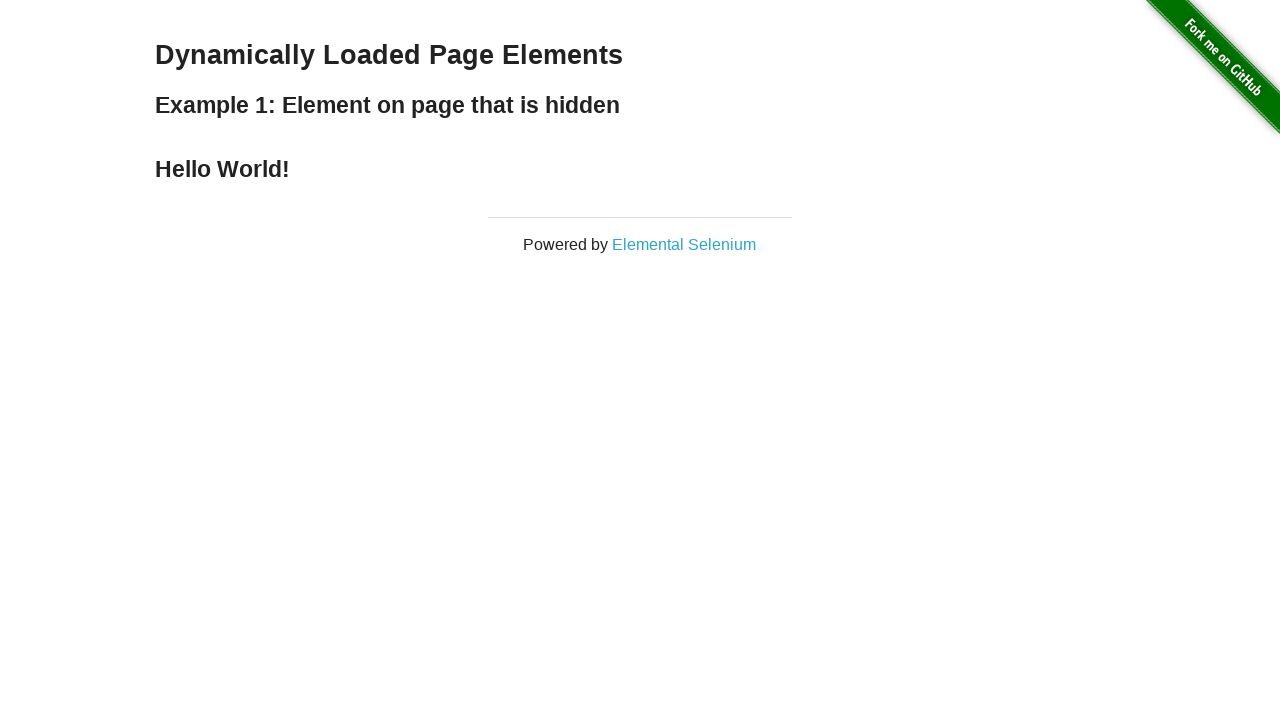

Verified that element contains 'Hello World!' text
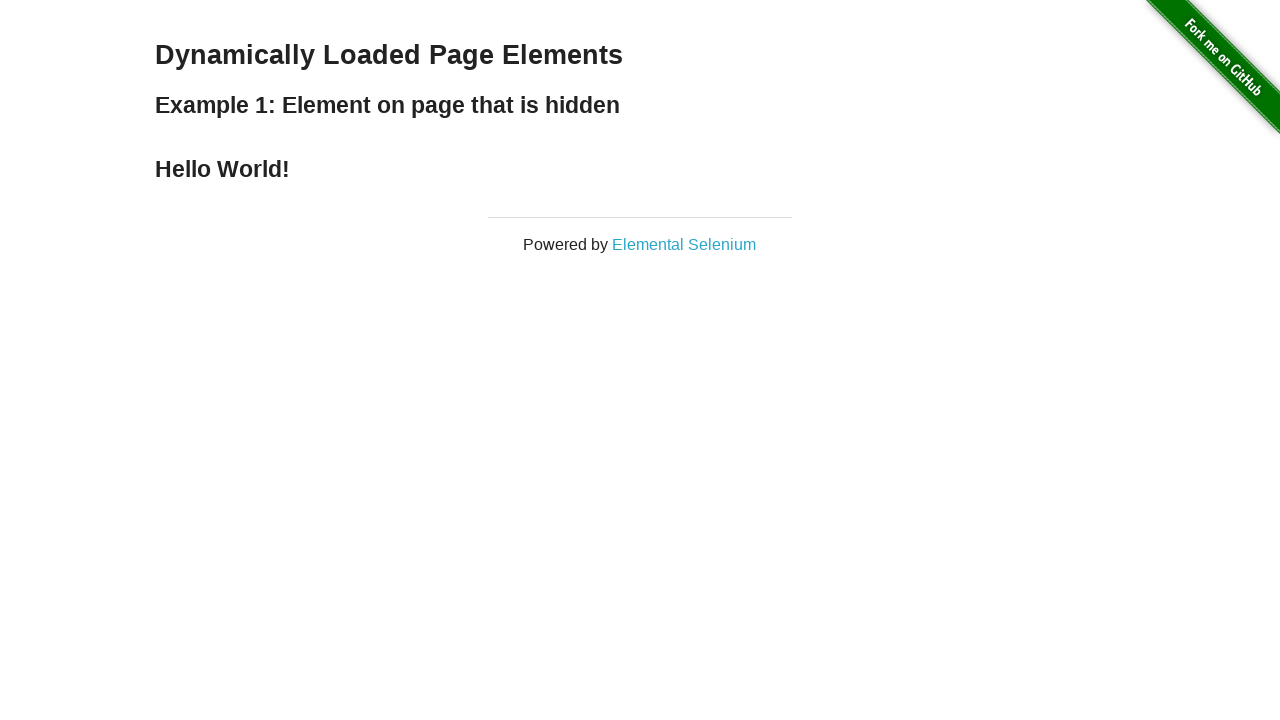

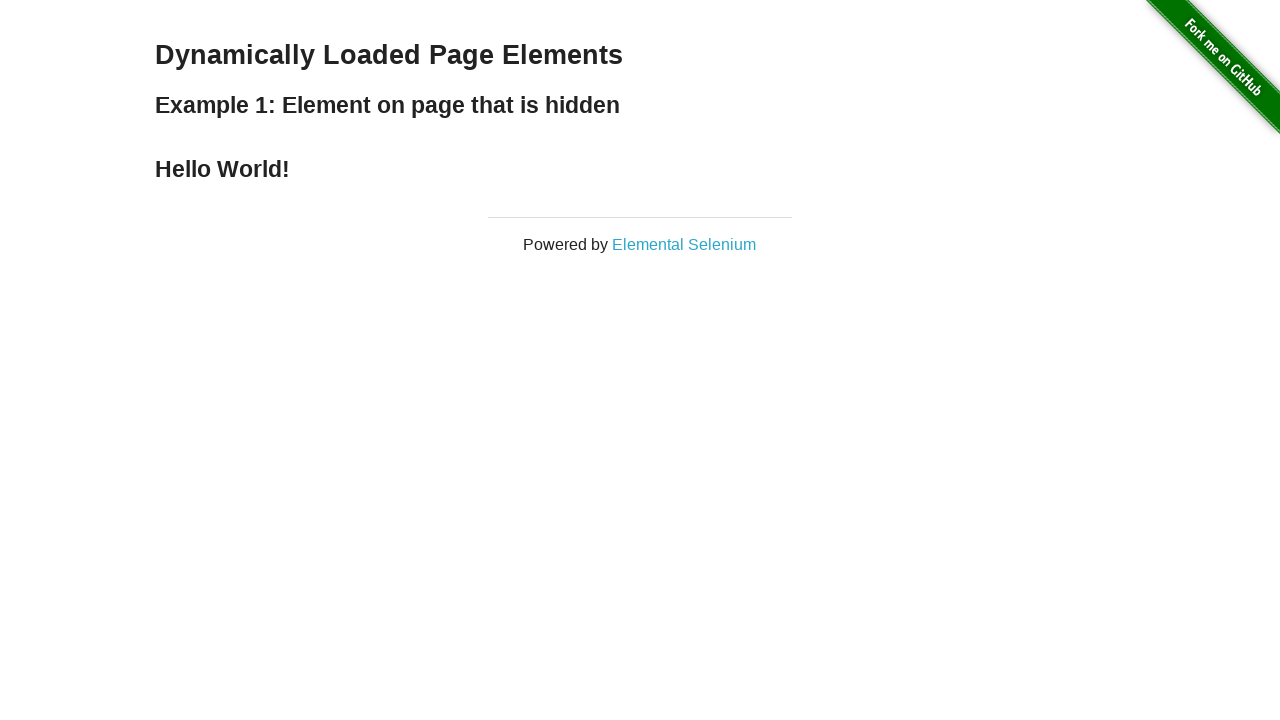